Navigates to Edureka website, maximizes the window, and performs basic navigation commands (forward, back, refresh) to test browser navigation functionality.

Starting URL: https://www.edureka.co

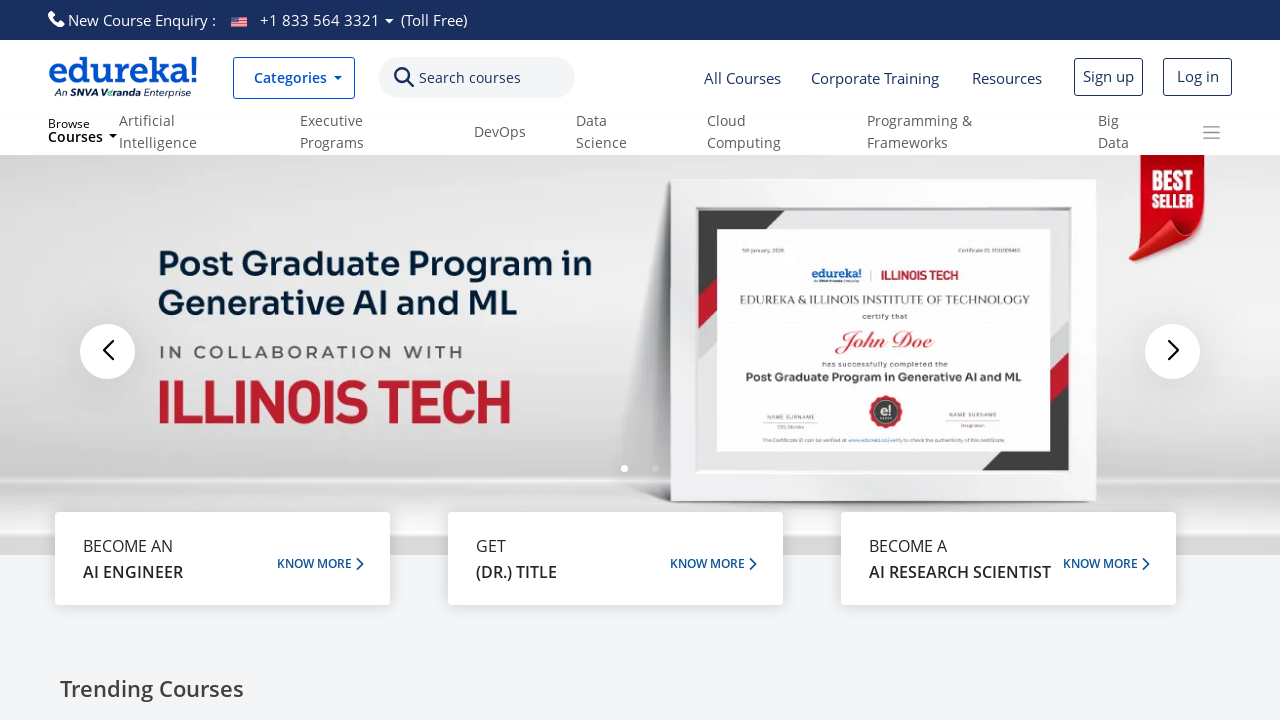

Set viewport size to 1920x1080
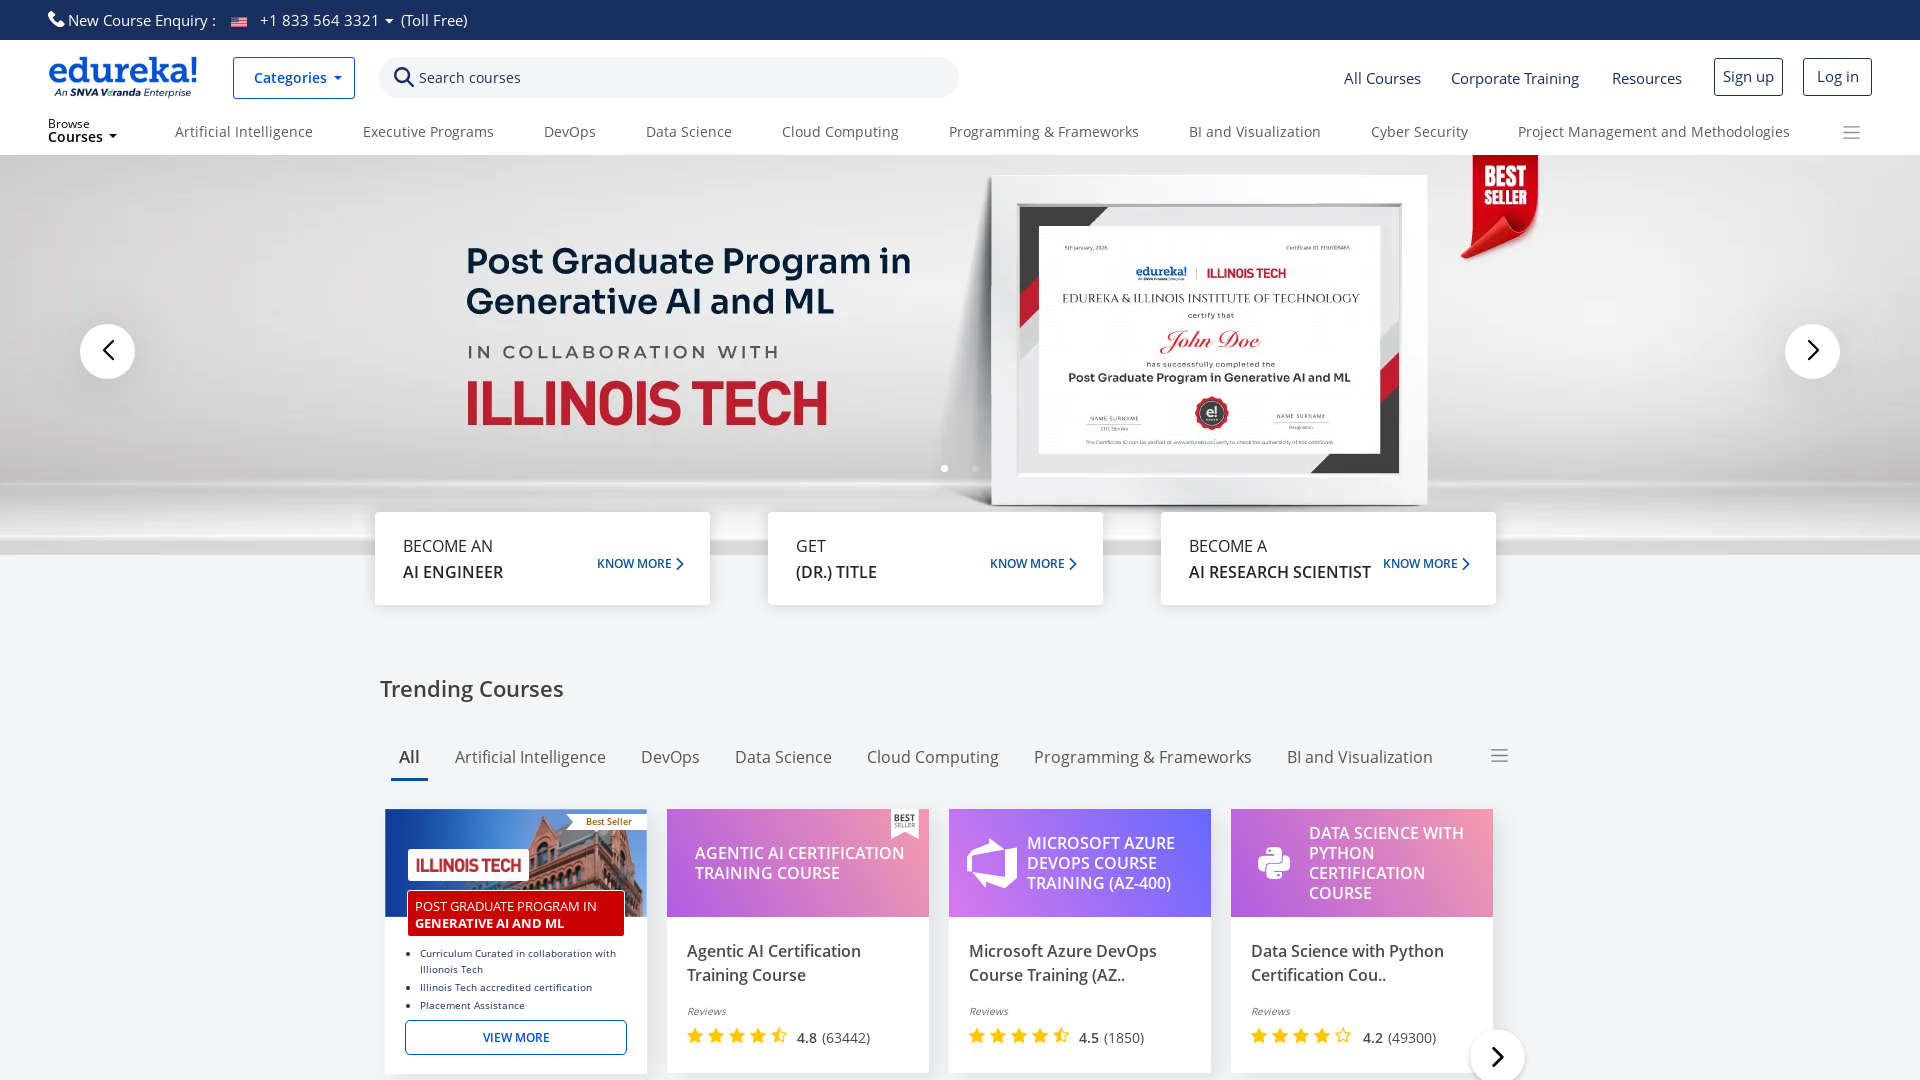

Page loaded - DOM content ready
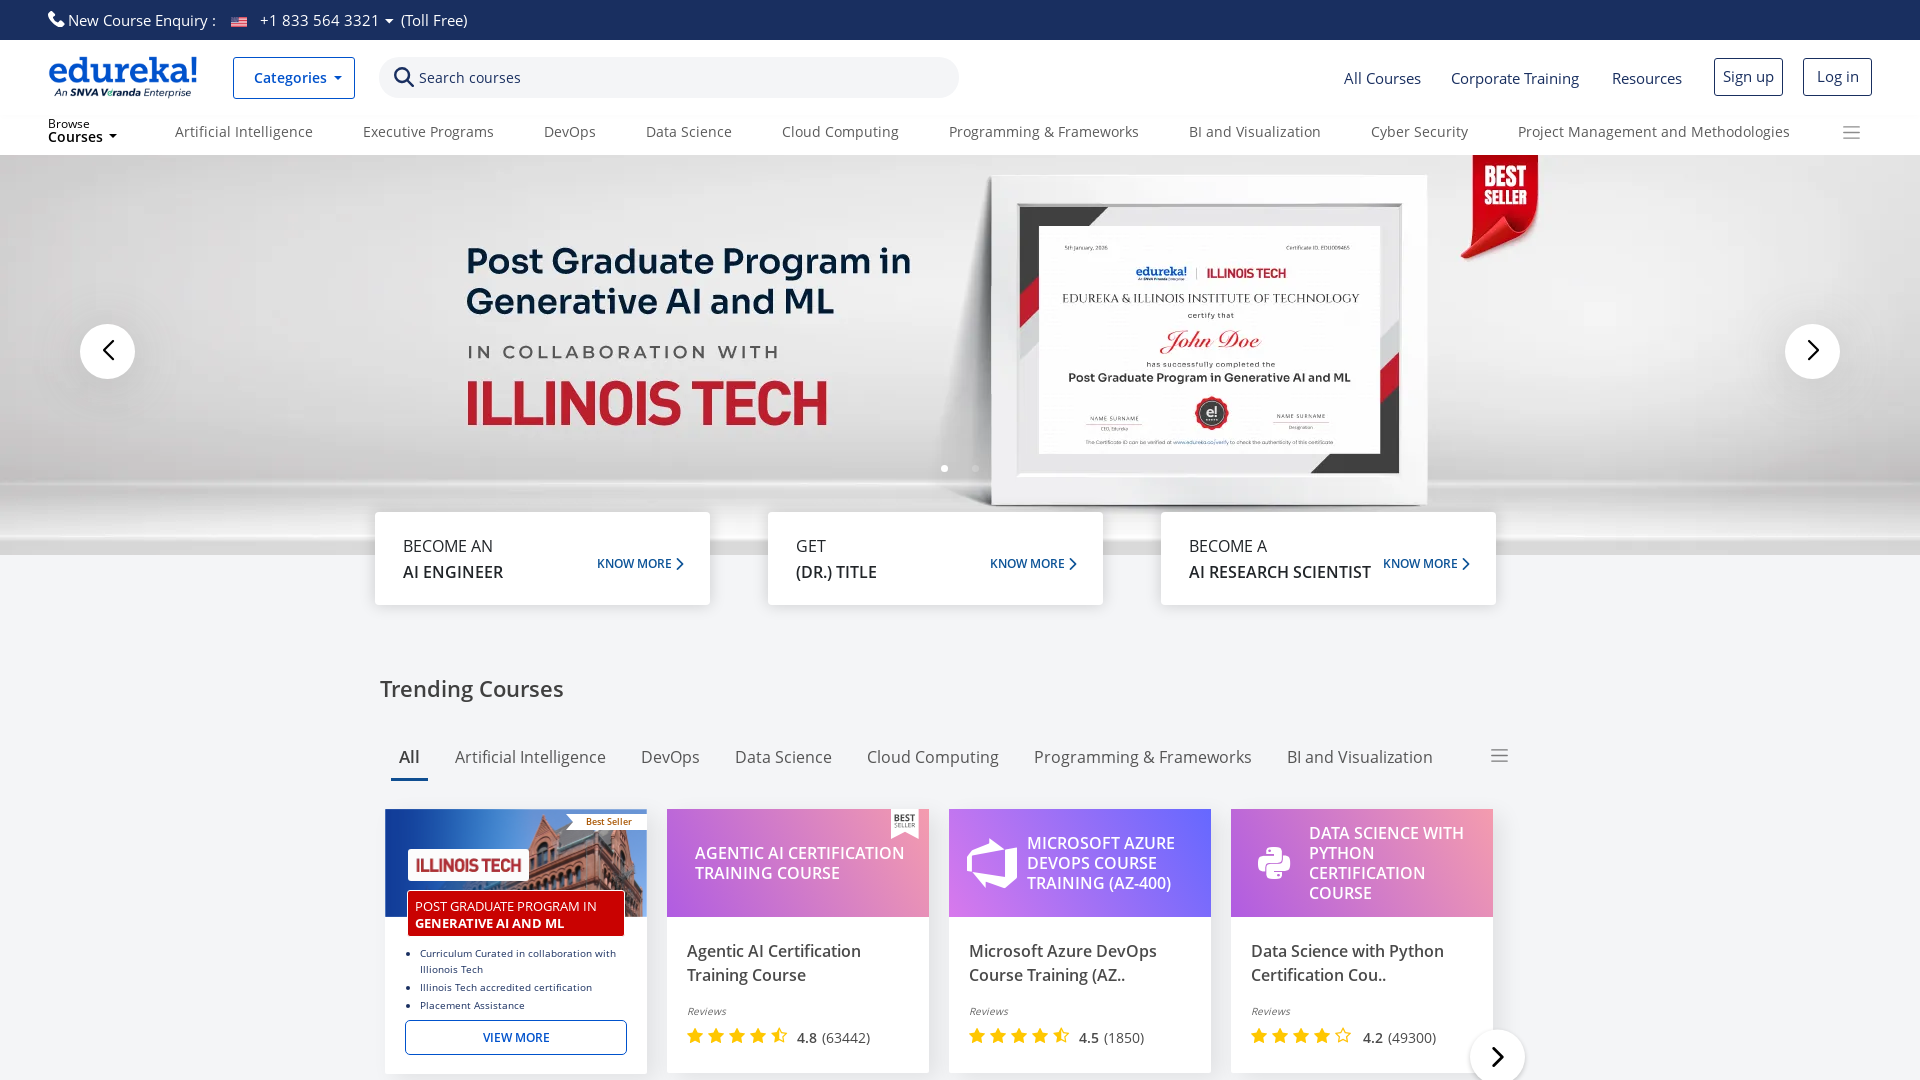

Retrieved page title: Instructor-Led Online Training with 24X7 Lifetime Support | Edureka
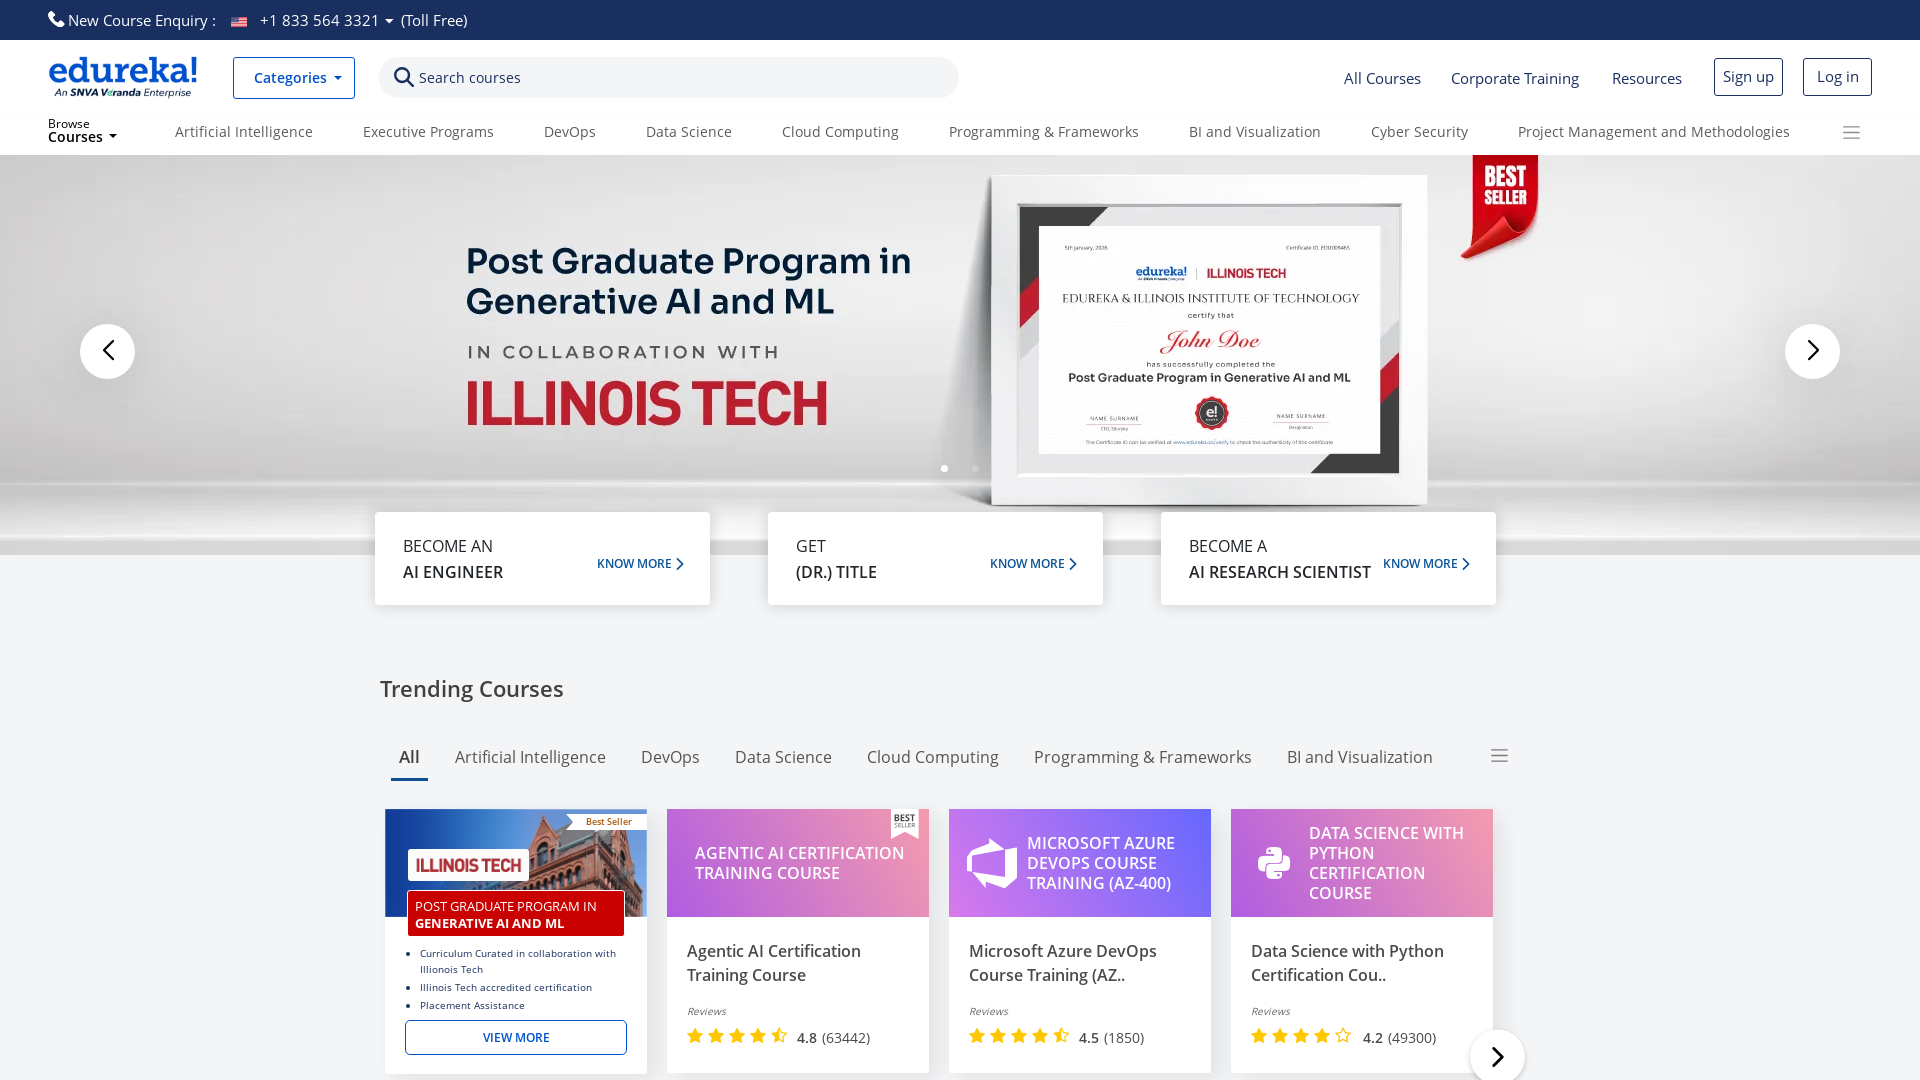

Retrieved current URL: https://www.edureka.co/
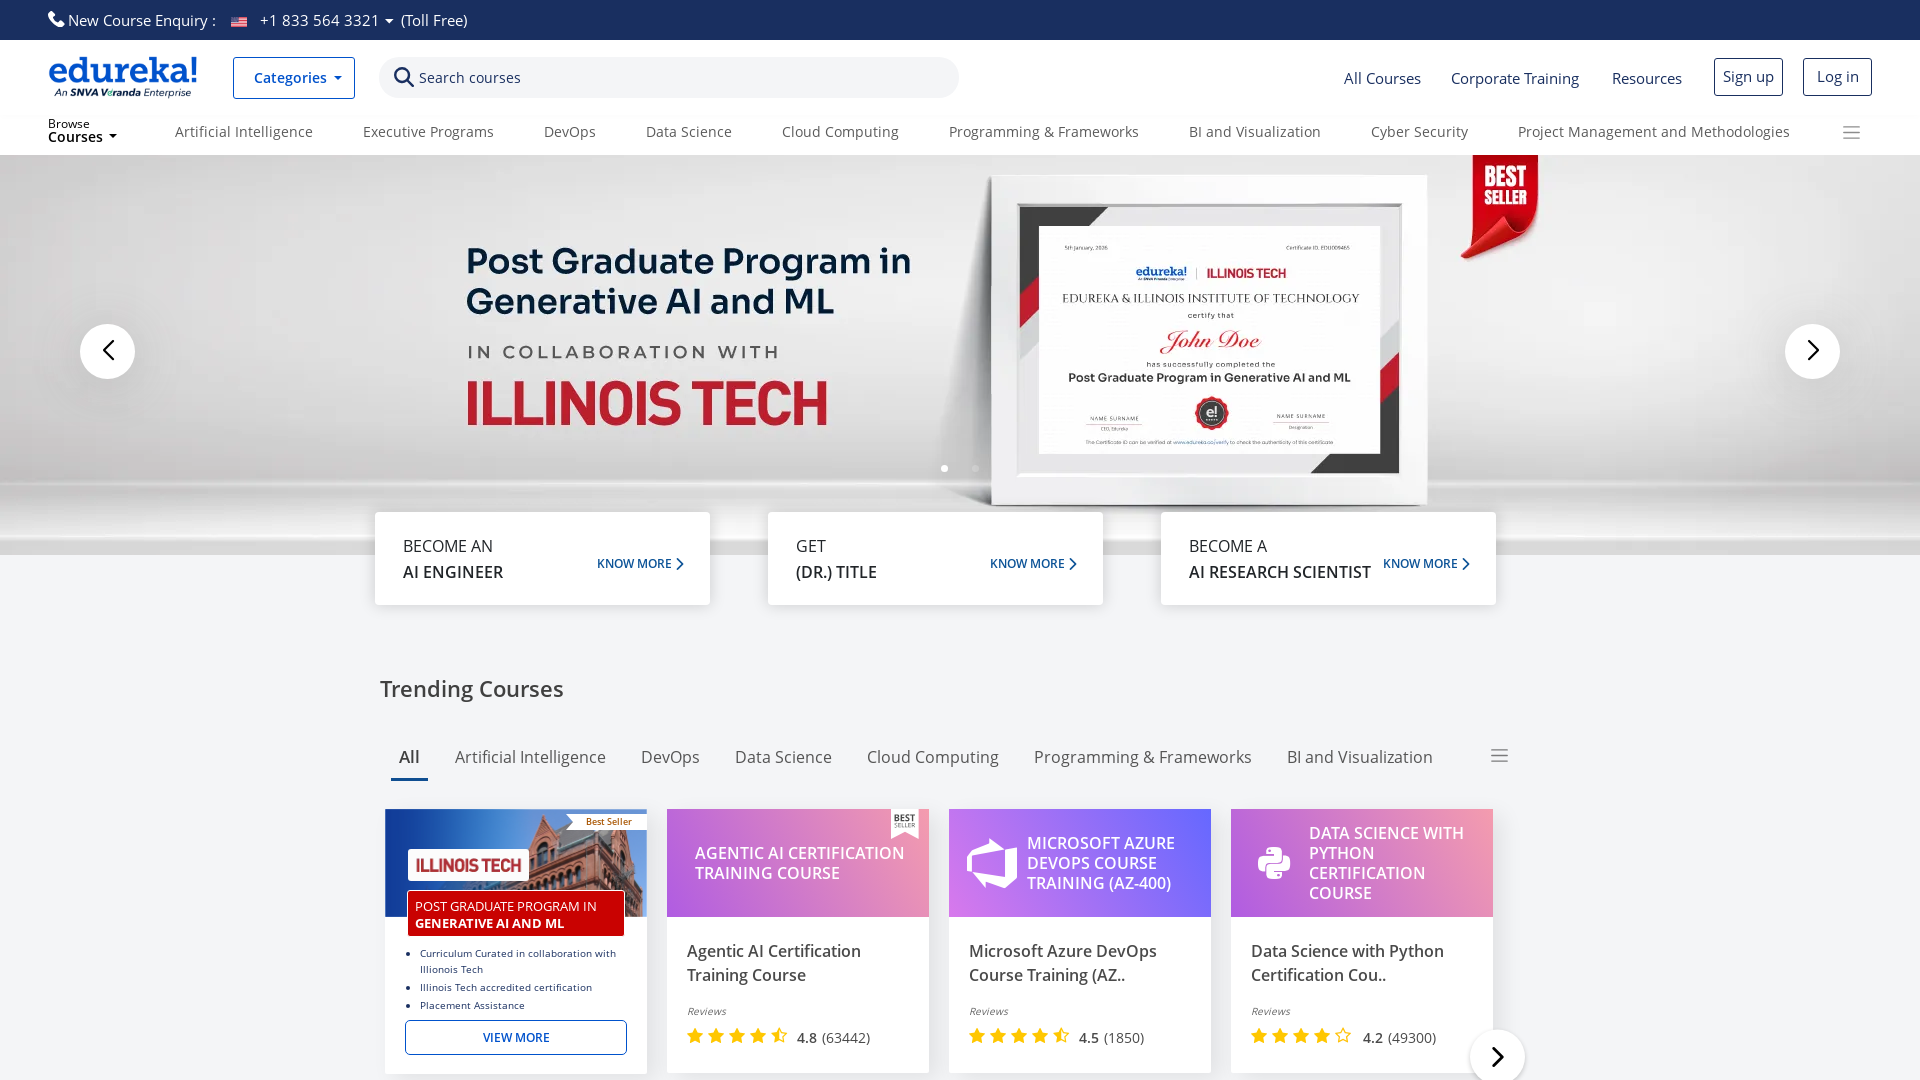

Refreshed the page
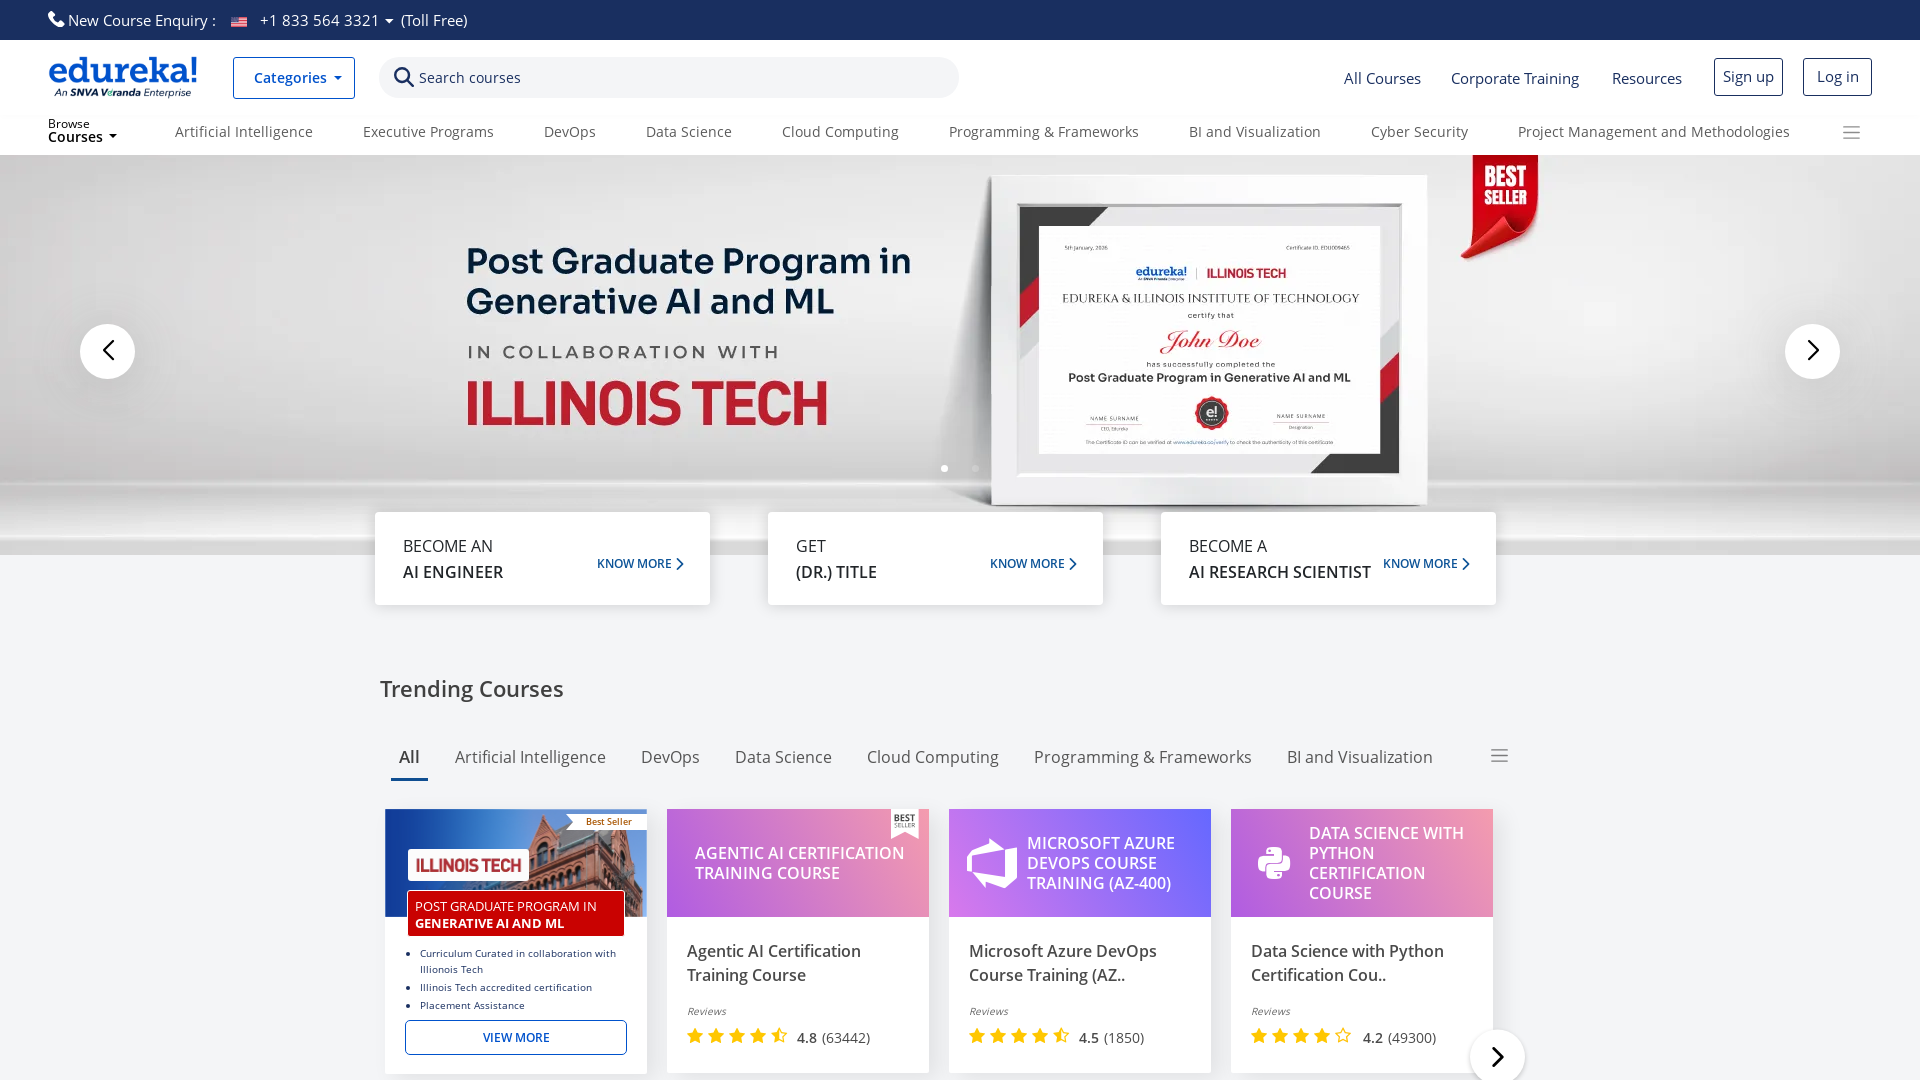

Page reloaded - DOM content ready
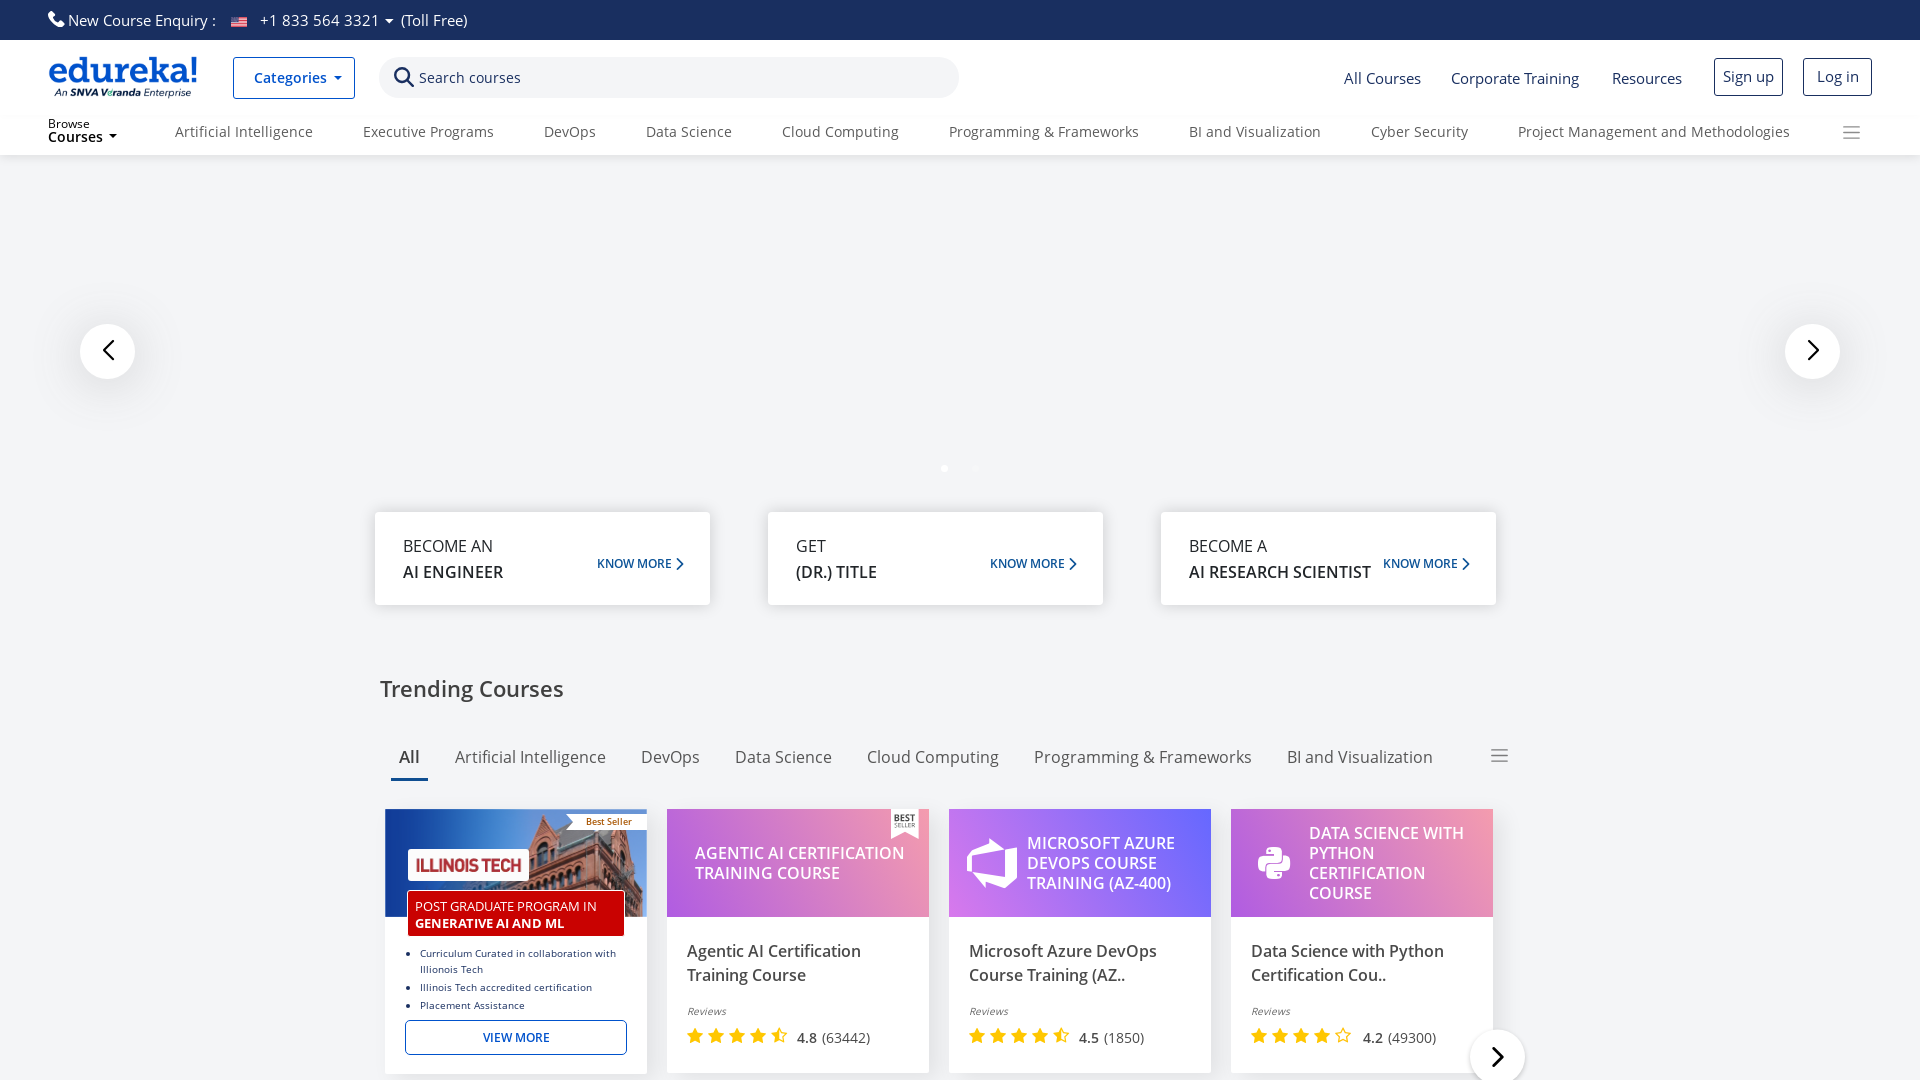

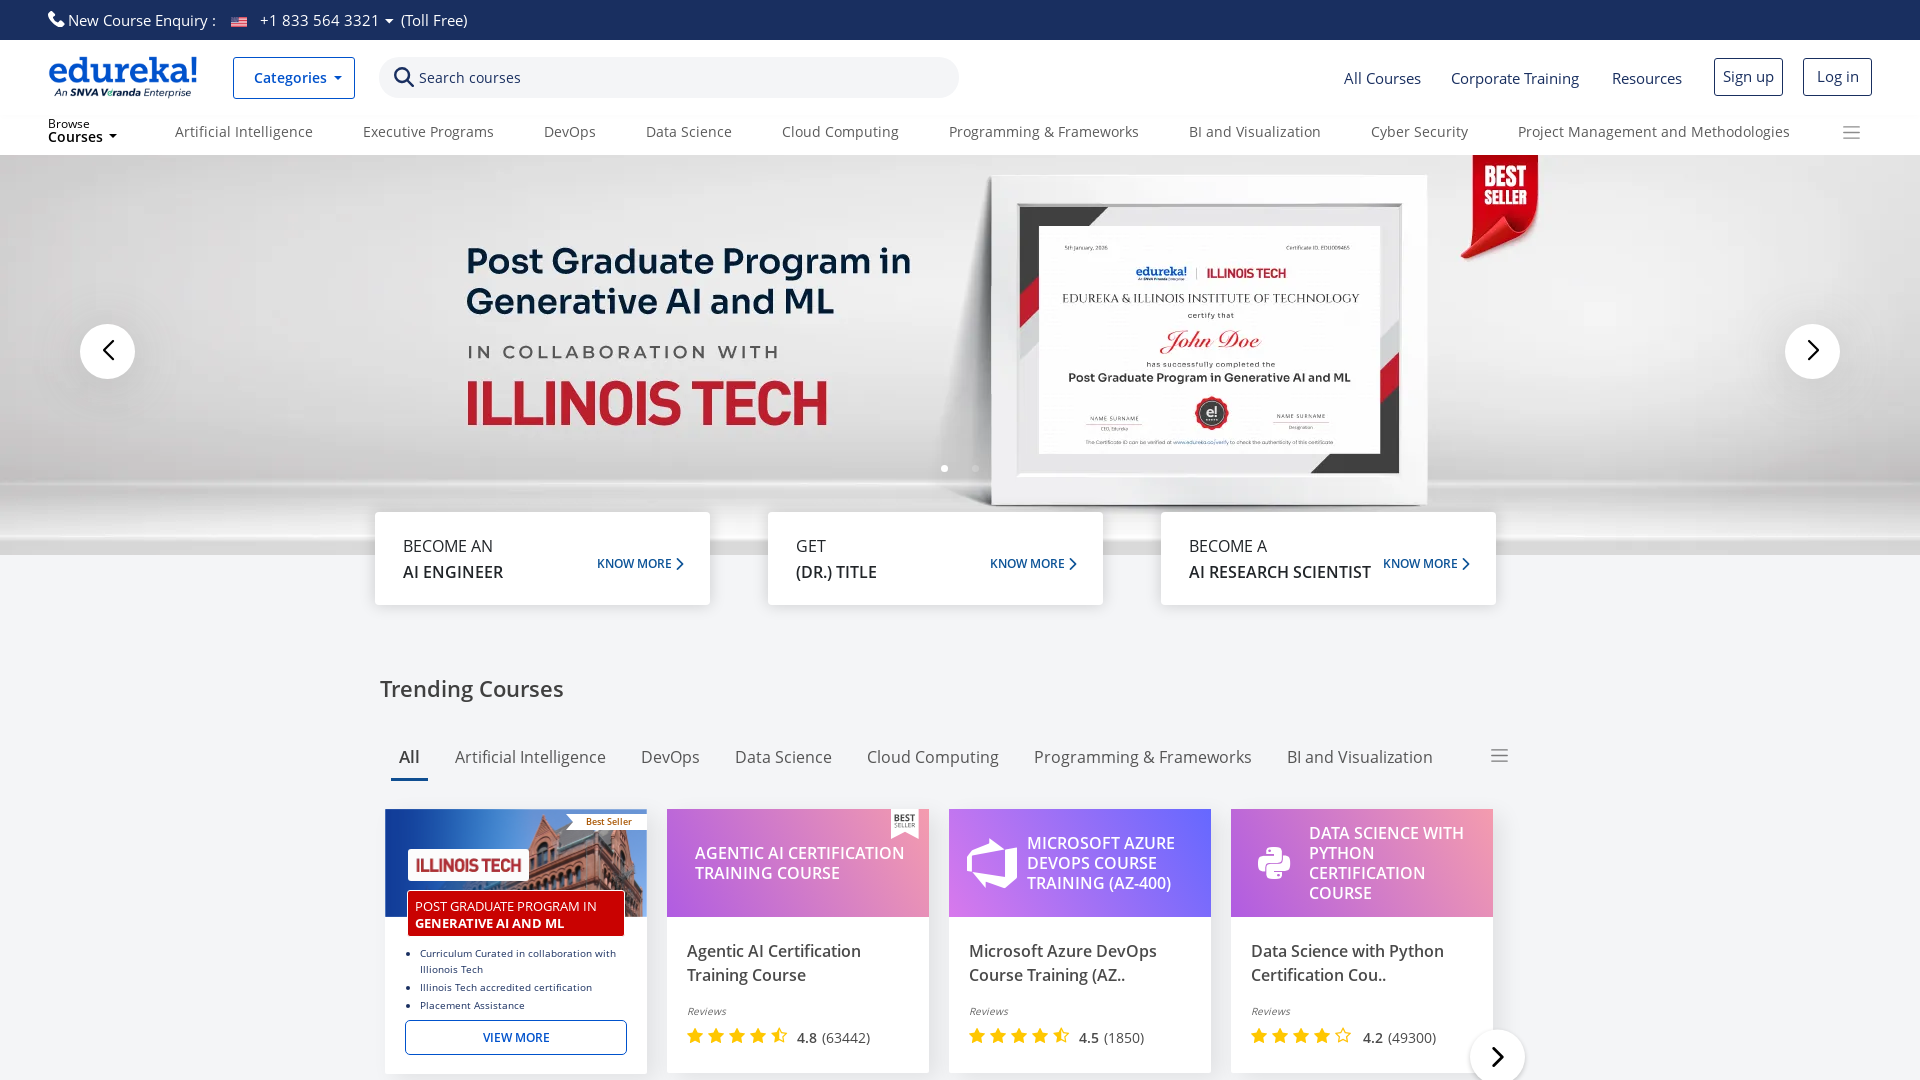